Tests JavaScript scrolling functionality by scrolling the page vertically and then scrolling within a fixed-header table element to verify scroll behavior works correctly.

Starting URL: https://rahulshettyacademy.com/AutomationPractice/

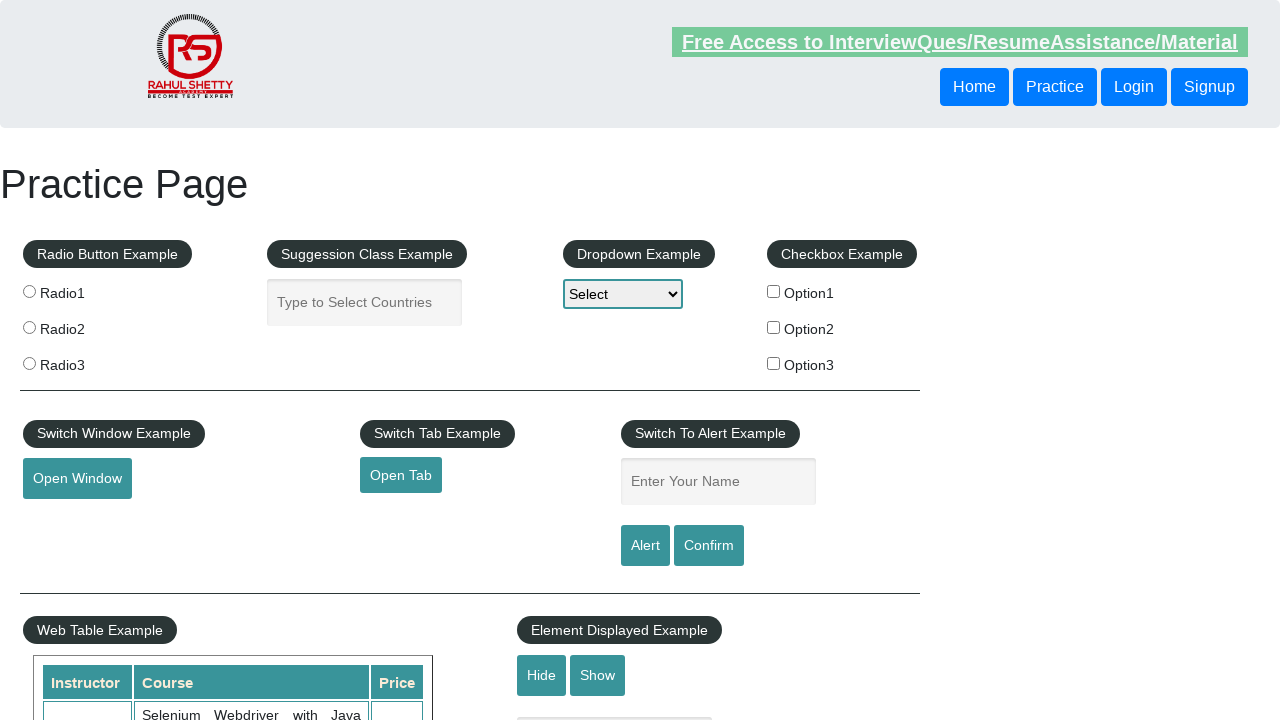

Scrolled page down by 500 pixels using JavaScript
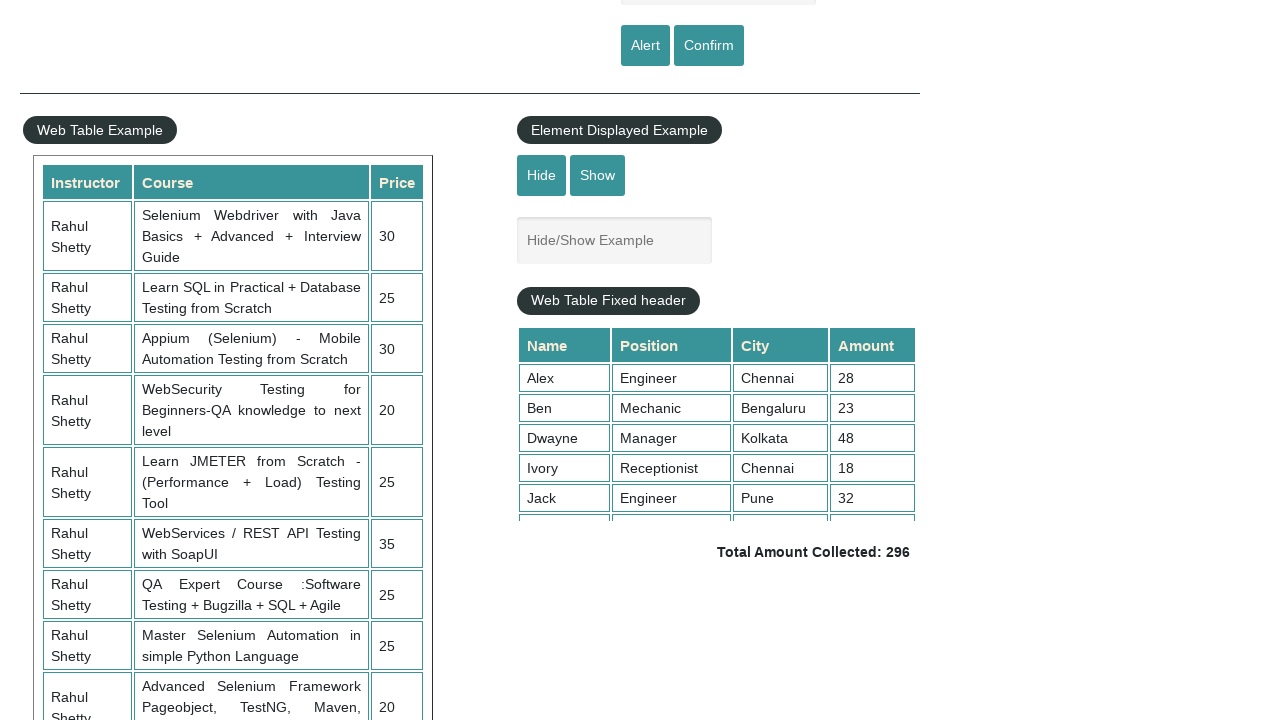

Waited 1 second to observe page scroll
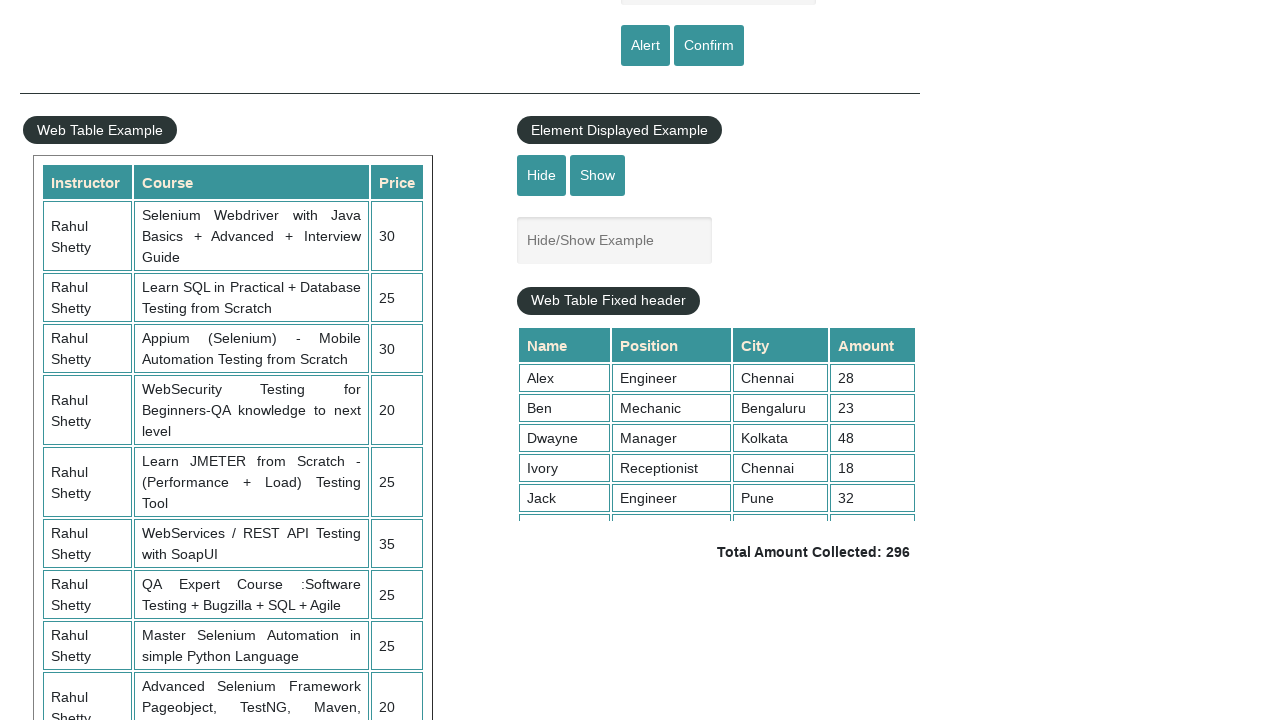

Scrolled fixed-header table element down by 5000 pixels
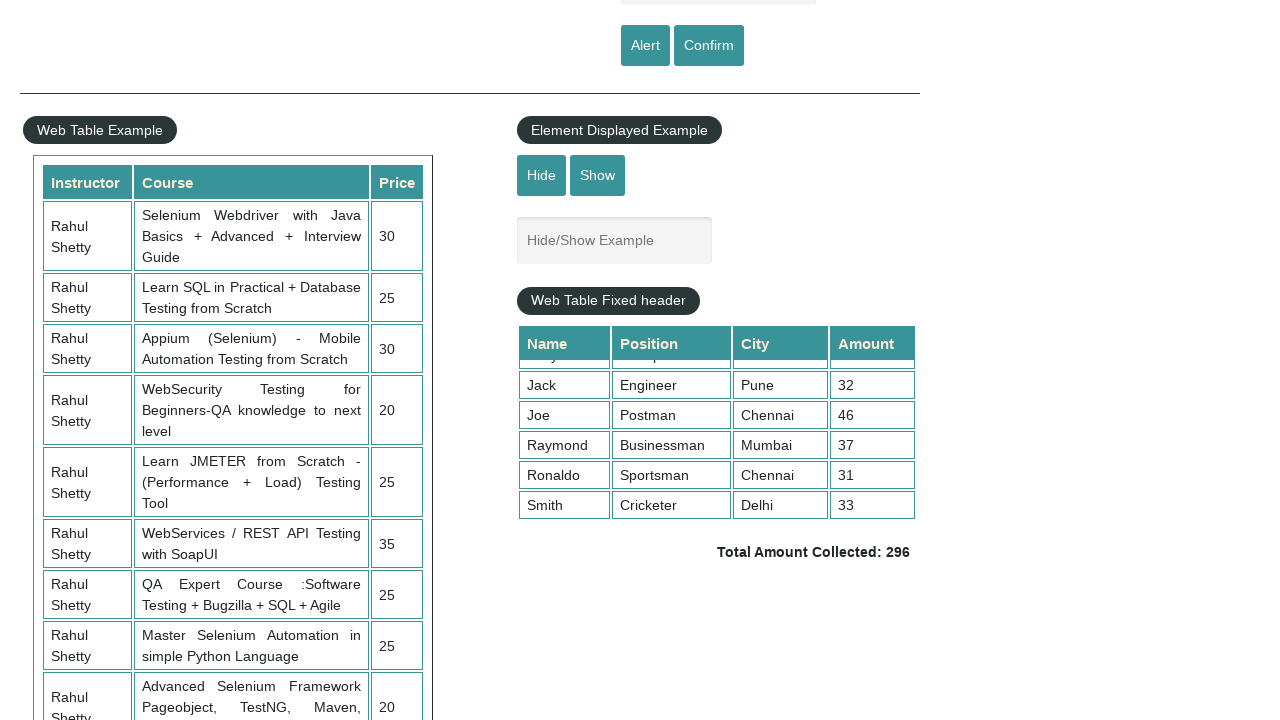

Waited 1 second for table scroll to complete
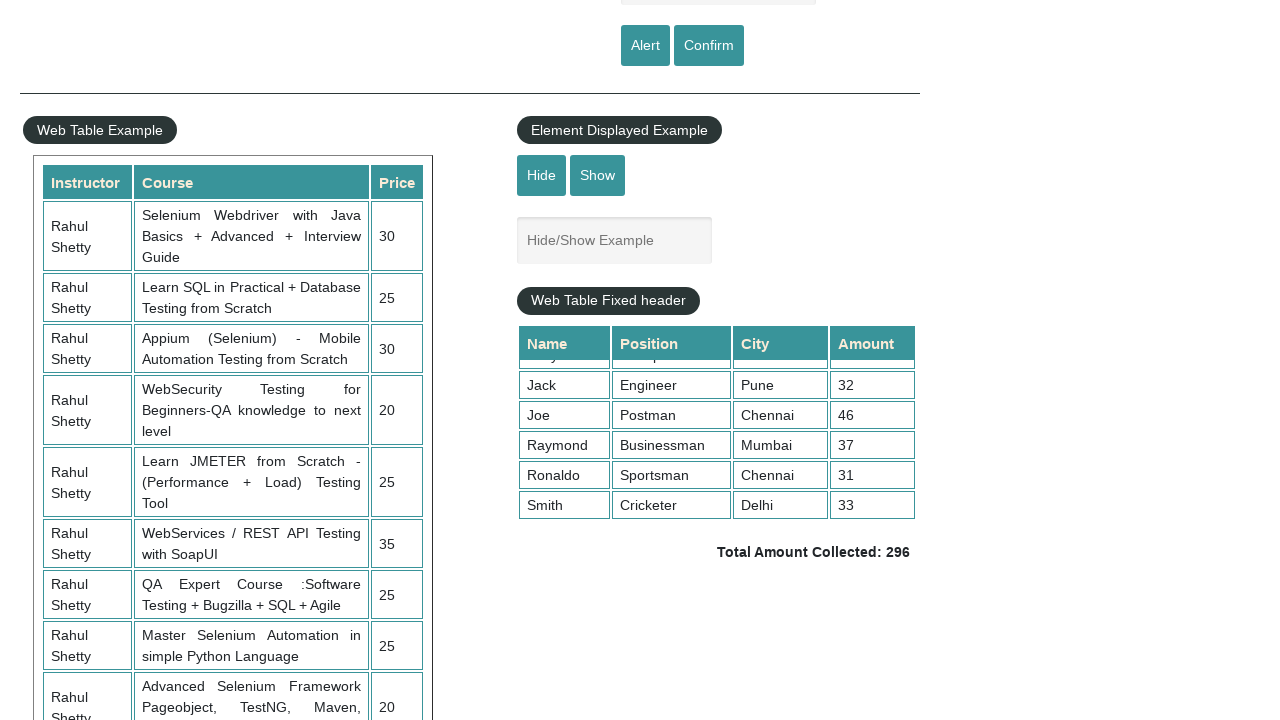

Verified product table rows are visible
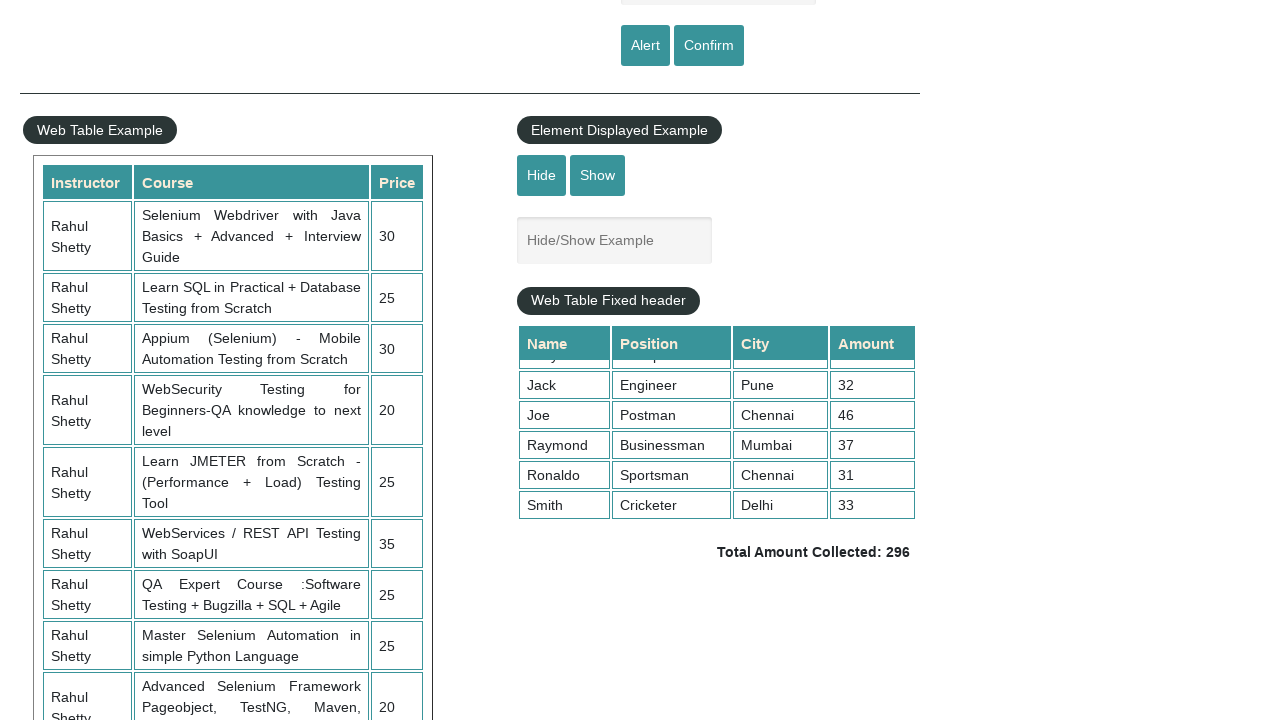

Verified total amount element is visible
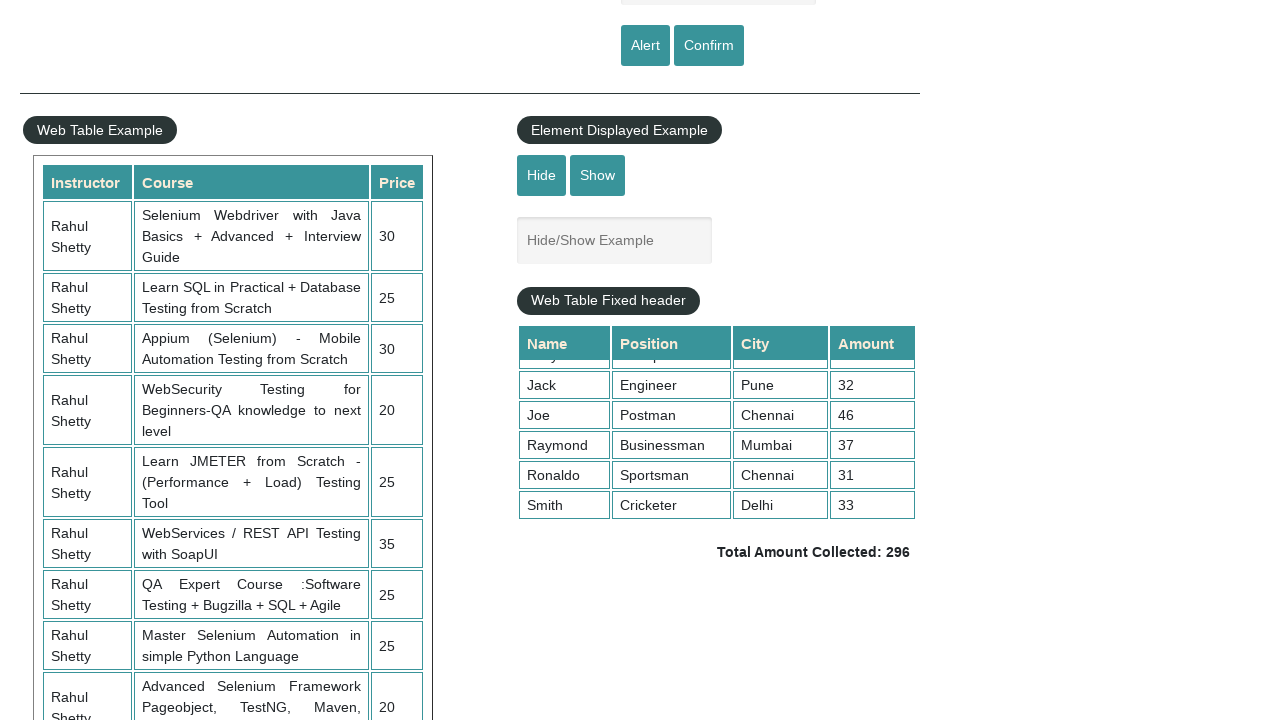

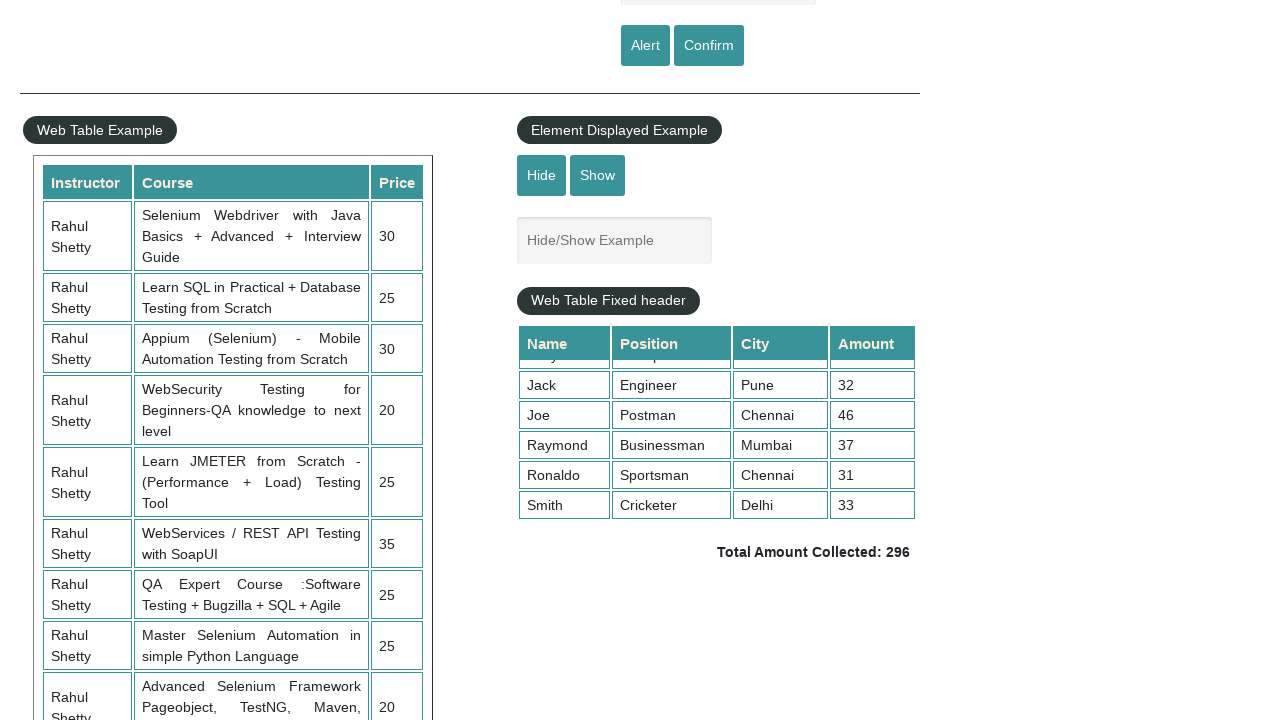